Tests the search functionality on a GitHub Pages site by entering a search term and pressing Enter to submit

Starting URL: https://pjt3591oo.github.io/search

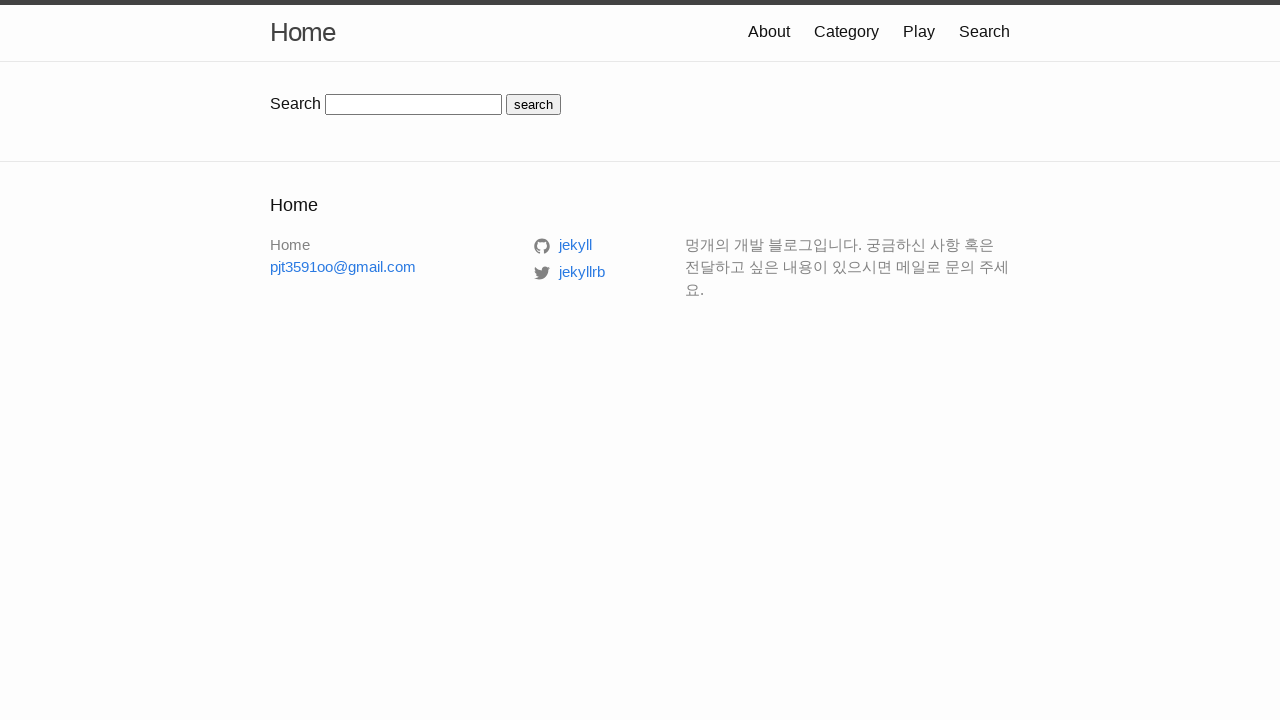

Entered 'test' into the search box on input#search-box
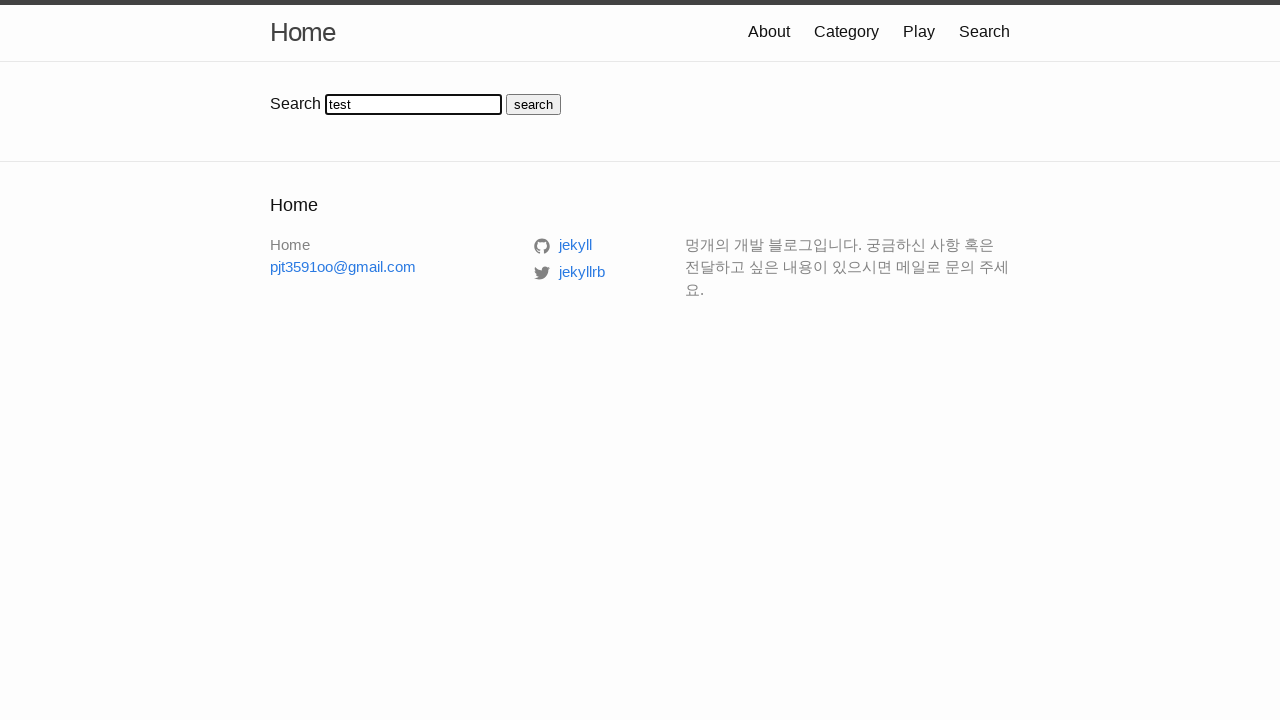

Pressed Enter to submit the search query on input#search-box
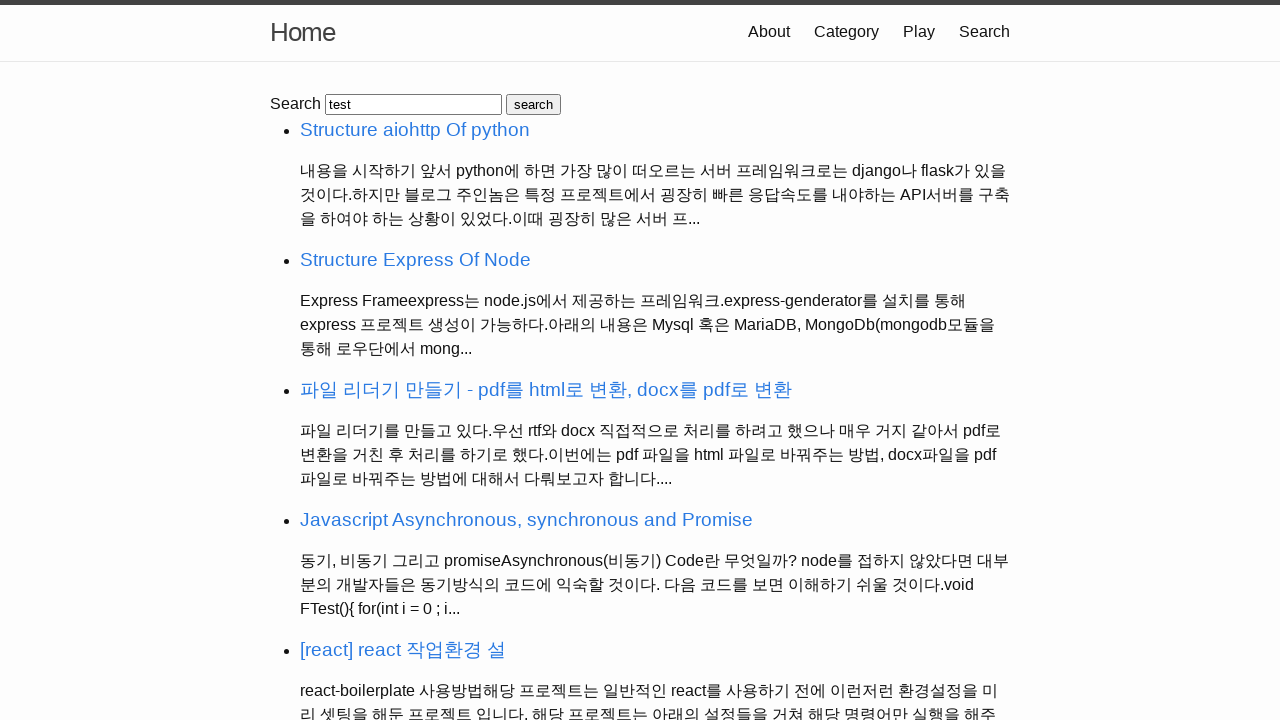

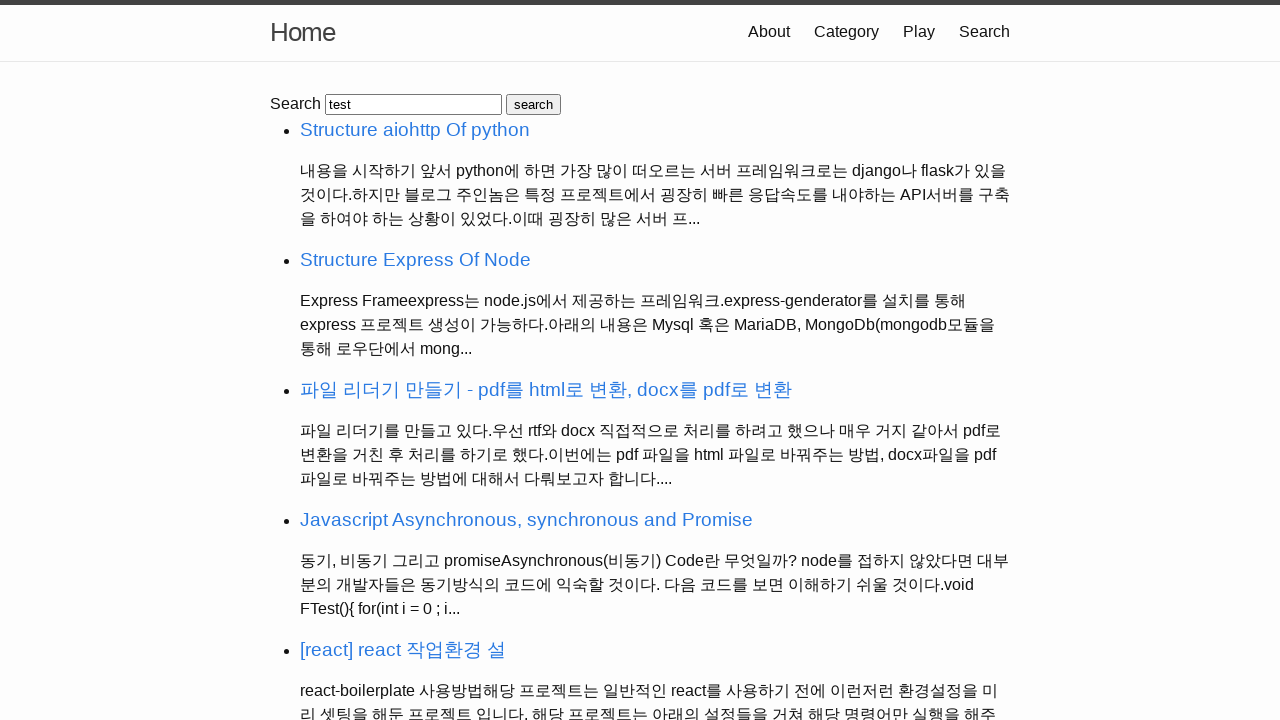